Tests handling of JavaScript alert/confirm dialog boxes by setting up a dialog handler and clicking a confirm button

Starting URL: https://rahulshettyacademy.com/AutomationPractice/

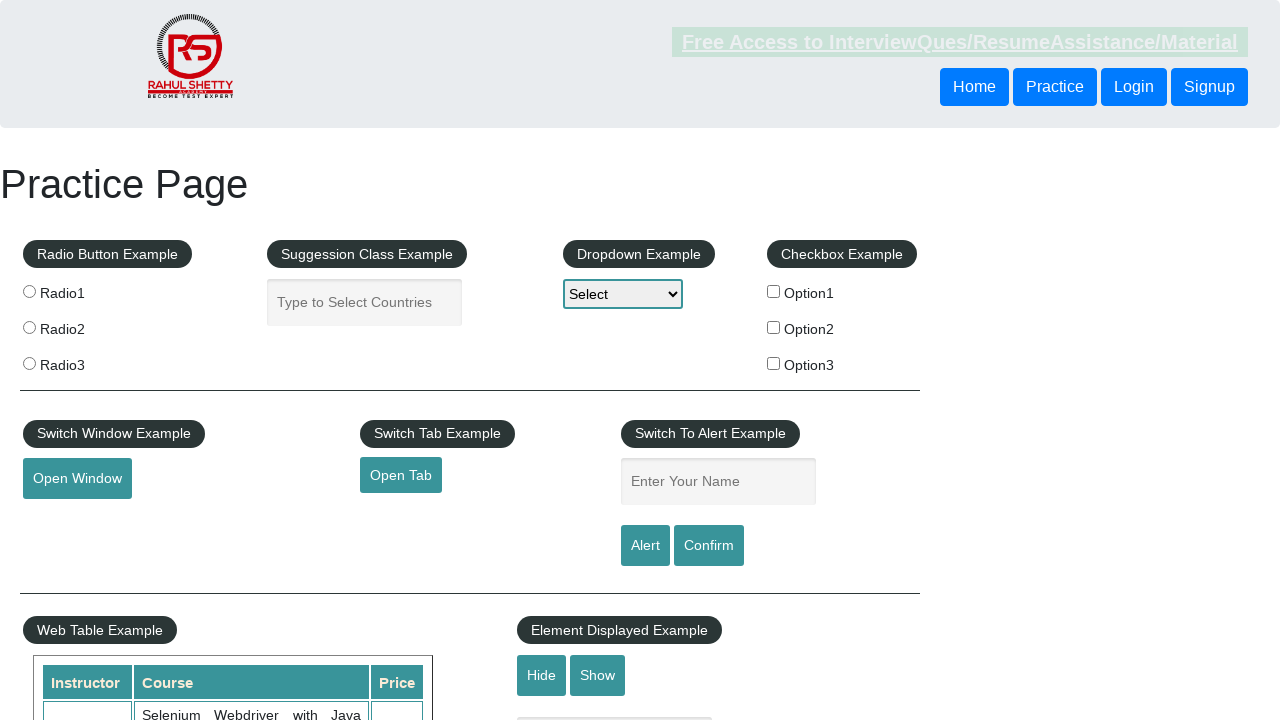

Set up dialog handler to accept alert/confirm dialogs
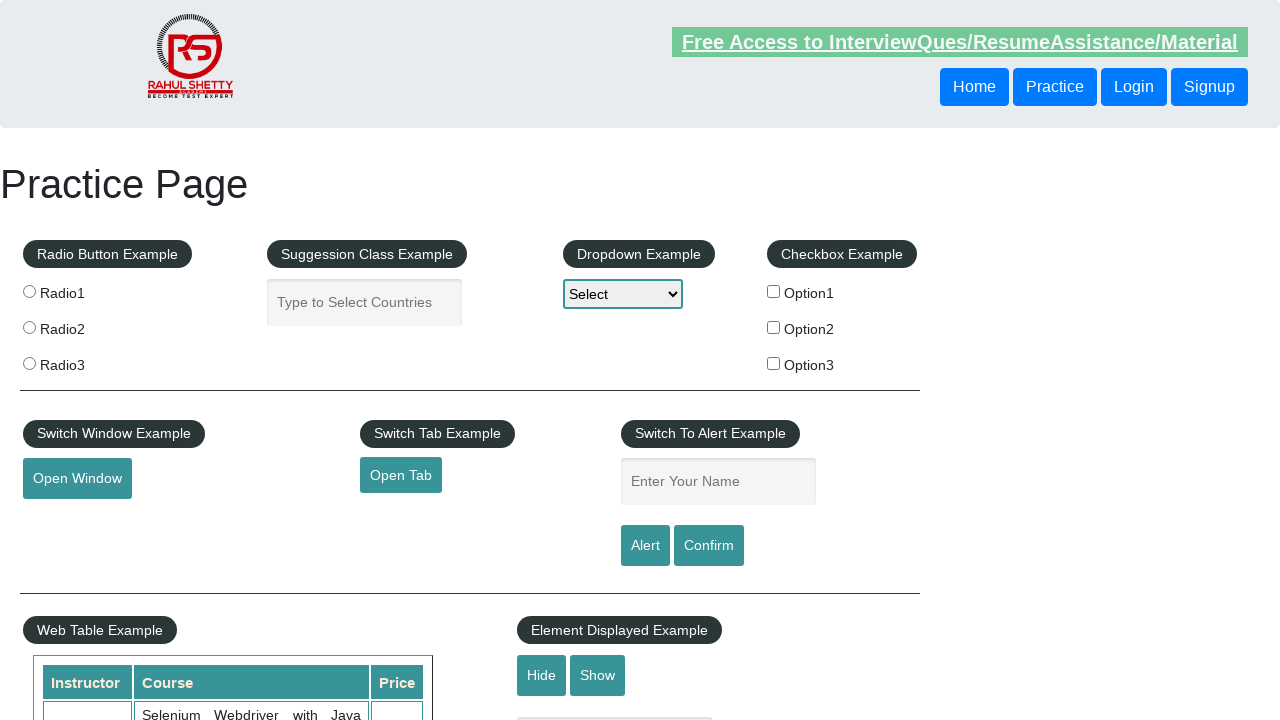

Clicked confirm button to trigger the dialog at (709, 546) on #confirmbtn
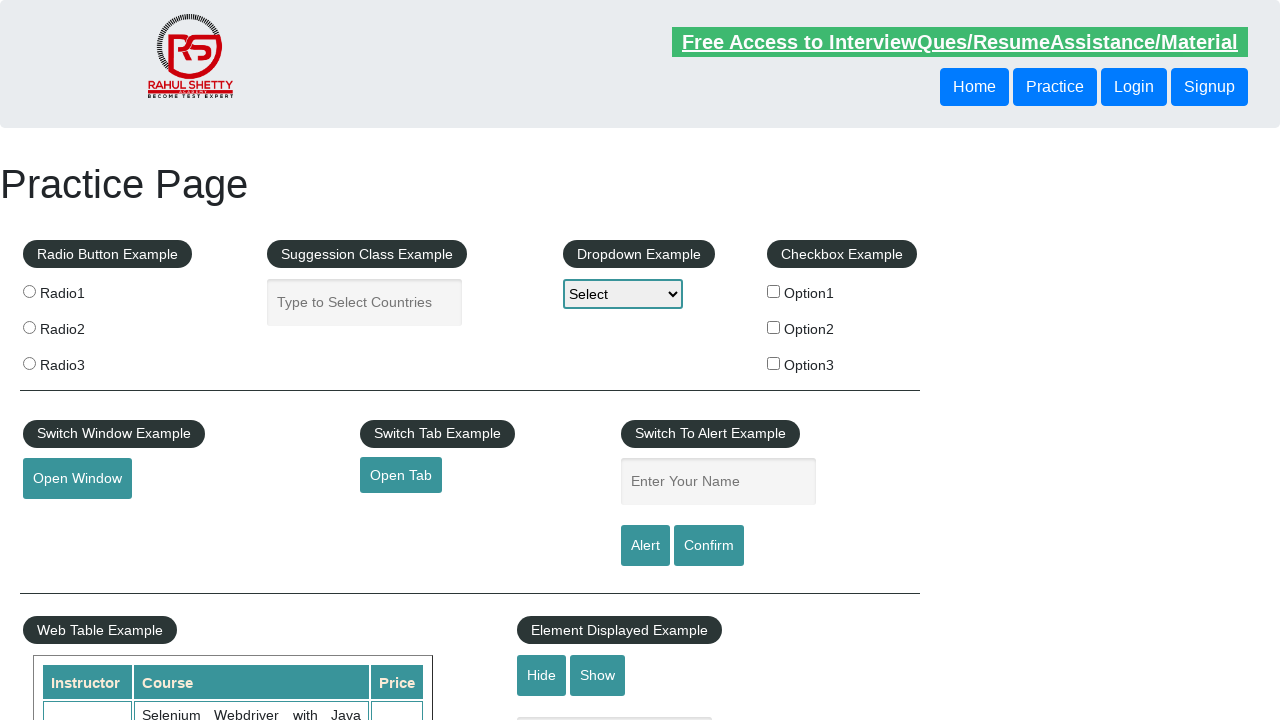

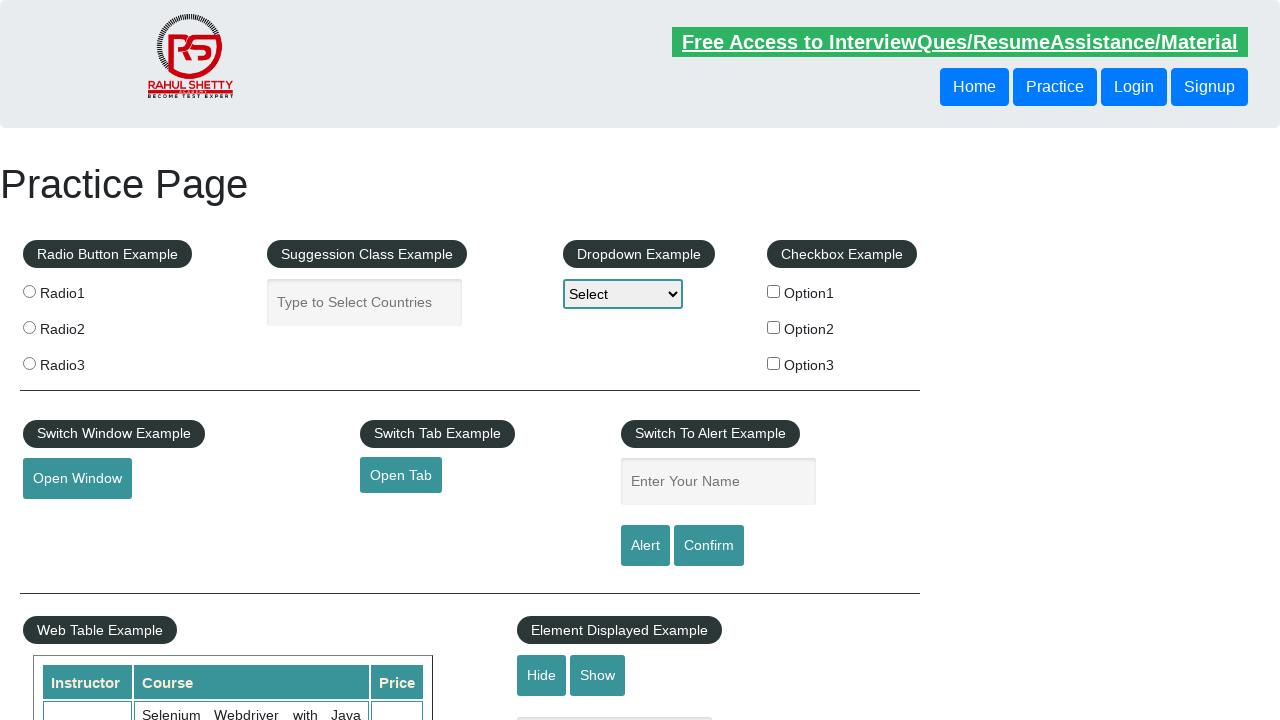